Tests clicking the "Yes" radio button and verifies that the success message displays "Yes"

Starting URL: https://demoqa.com/radio-button

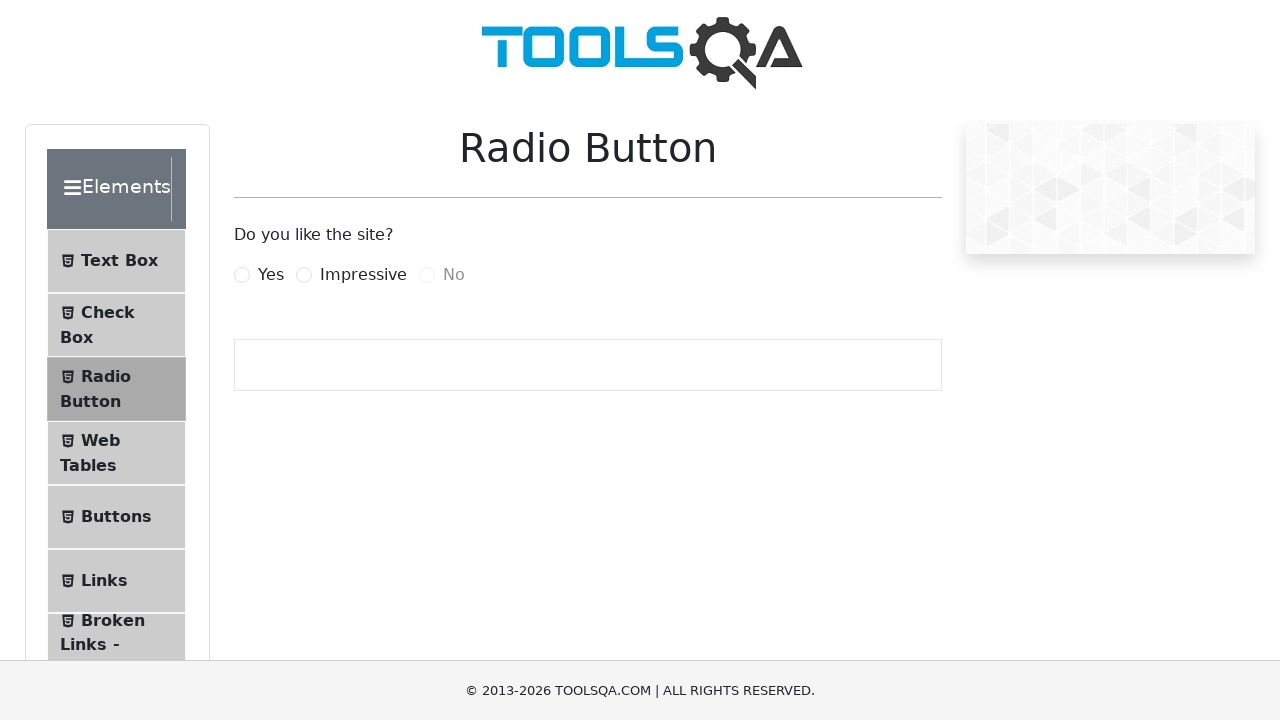

Clicked the 'Yes' radio button using JavaScript
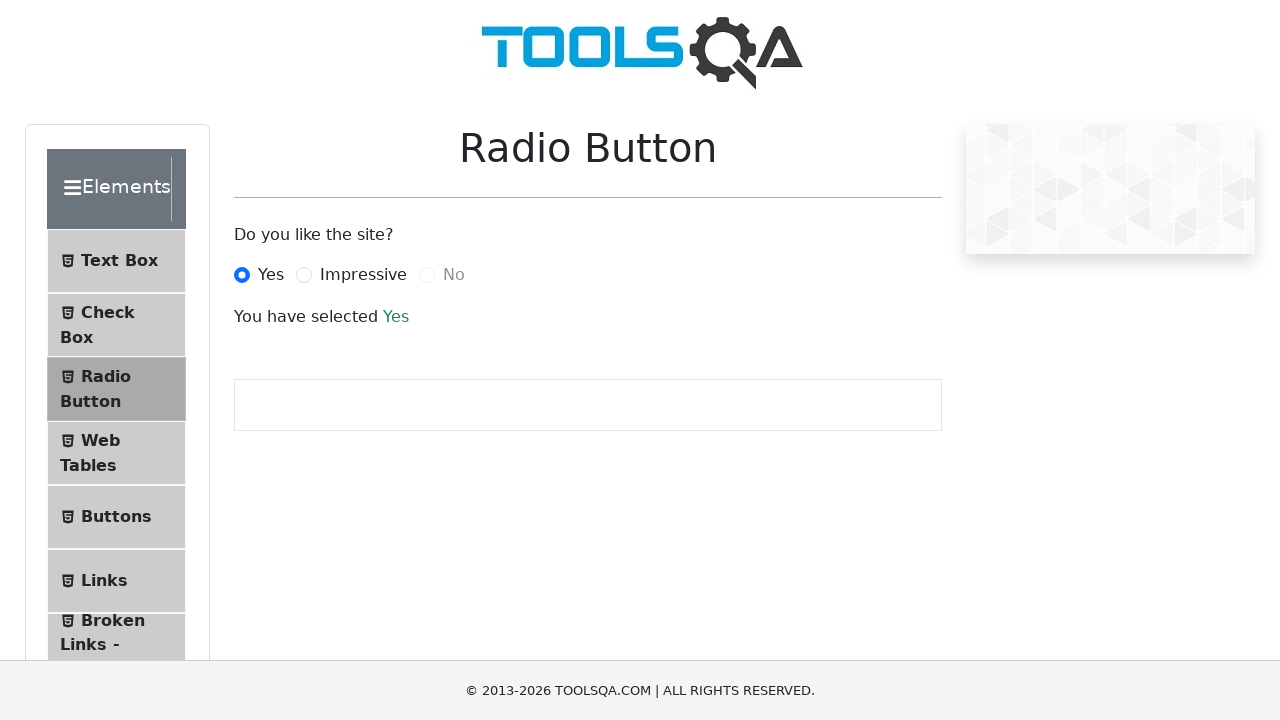

Retrieved success message text
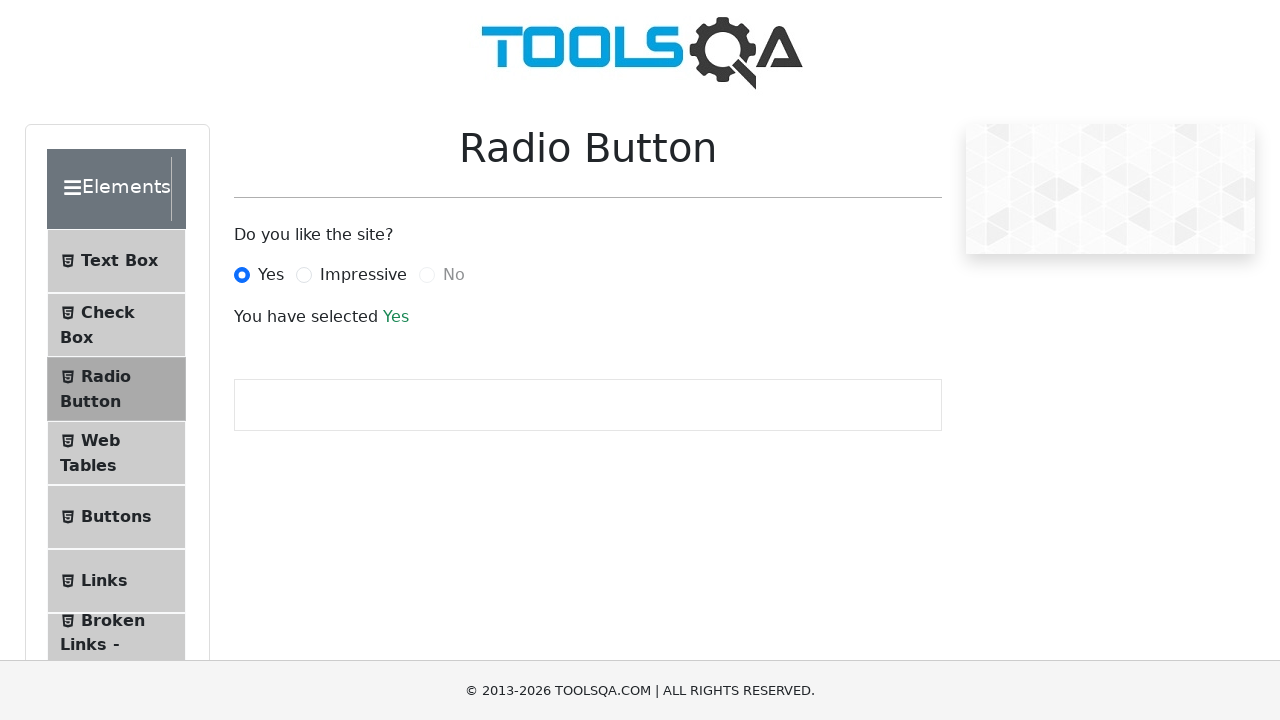

Verified success message displays 'Yes'
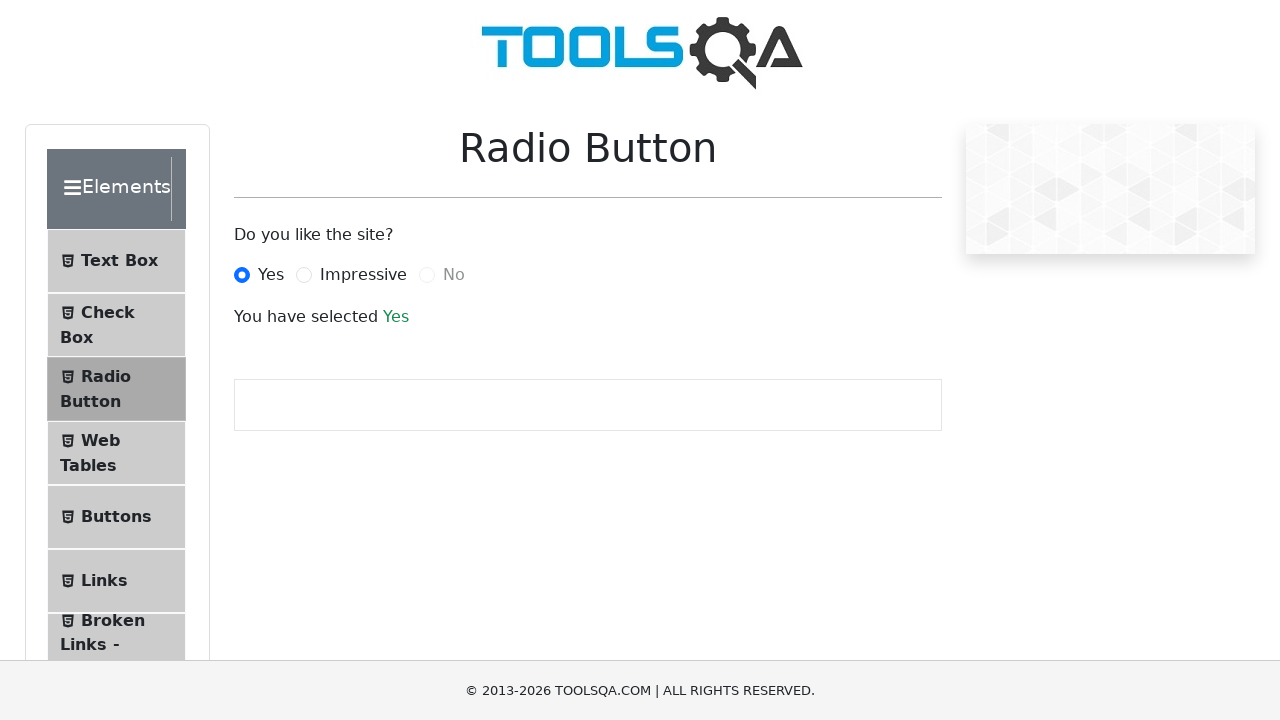

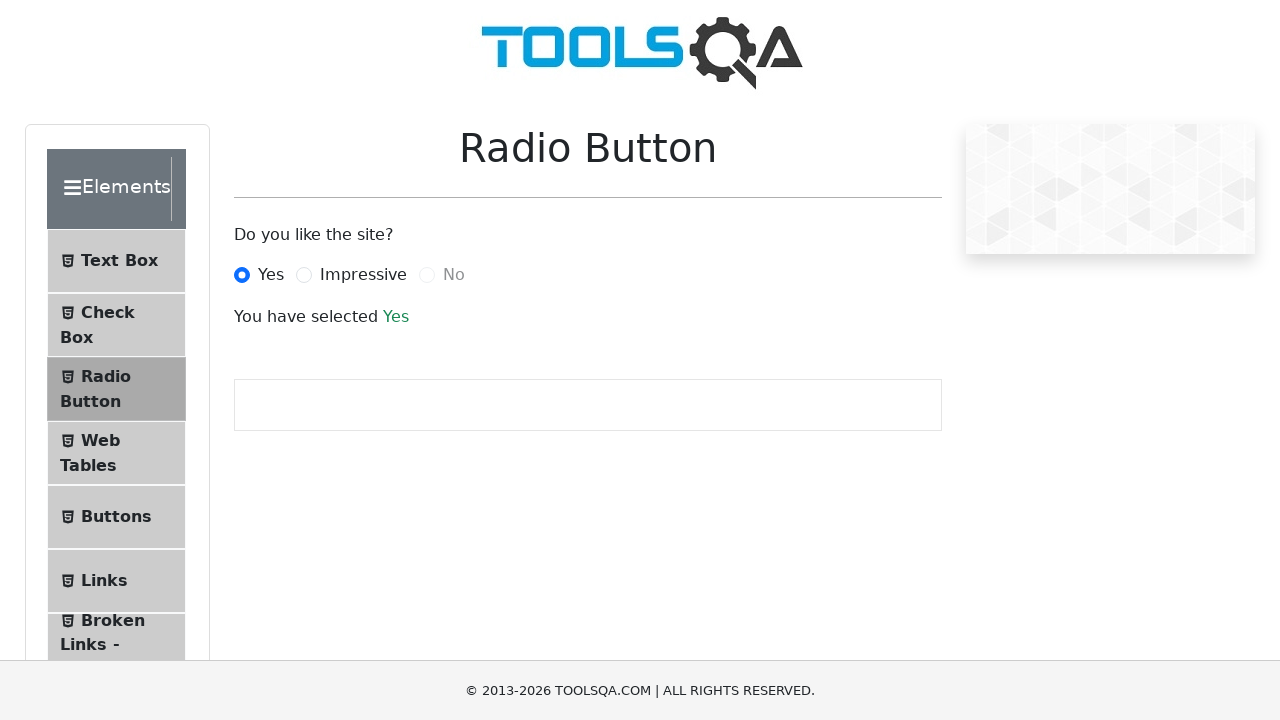